Tests filtering to display only active items by clicking the Active link

Starting URL: https://demo.playwright.dev/todomvc

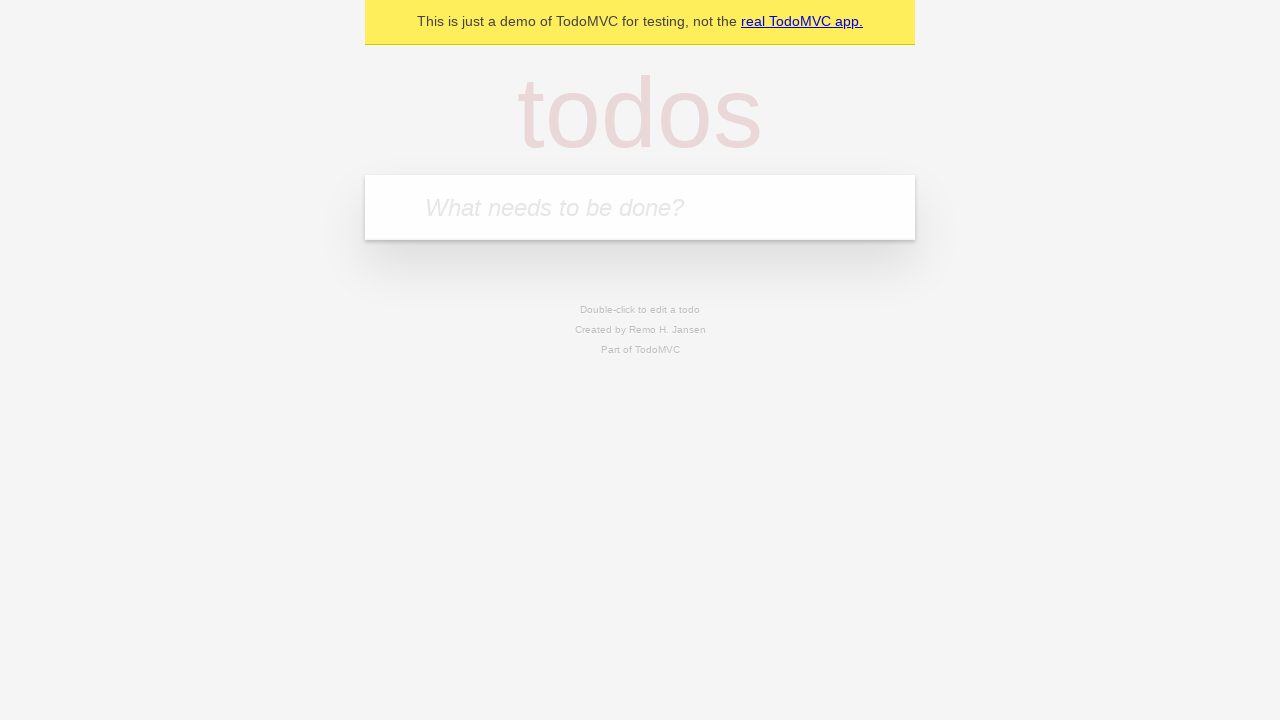

Filled todo input with 'buy some cheese' on internal:attr=[placeholder="What needs to be done?"i]
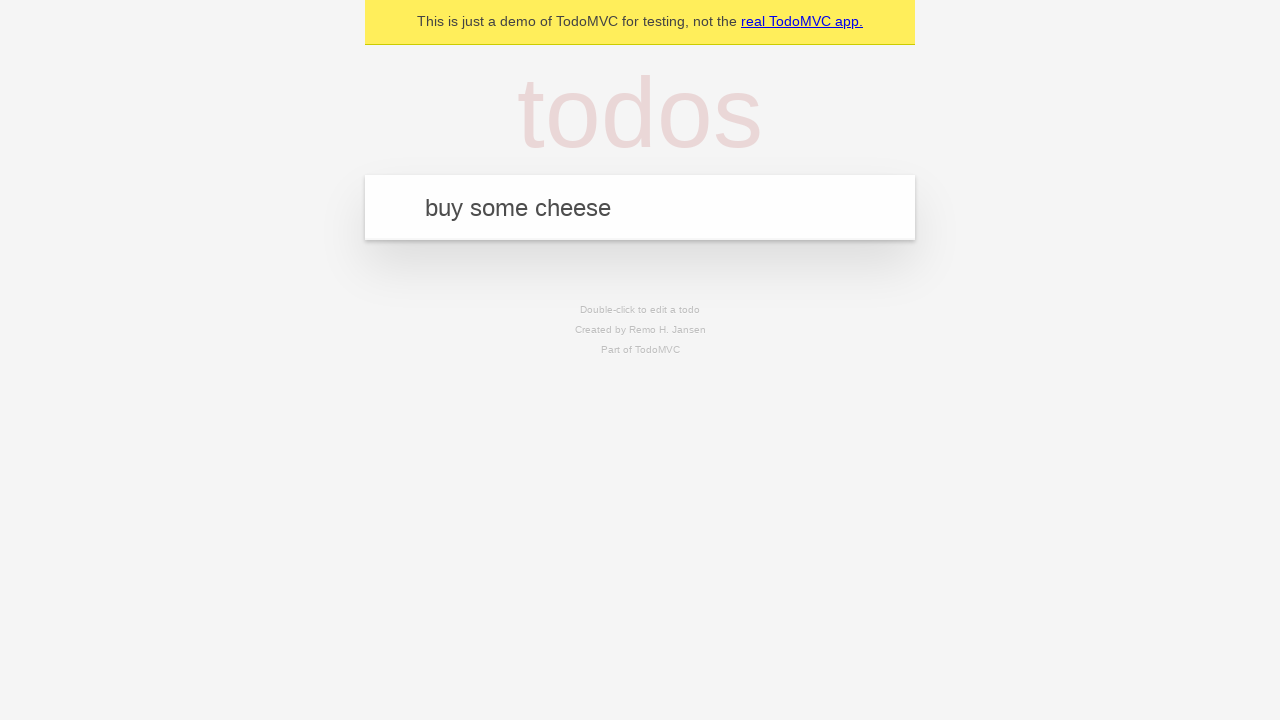

Pressed Enter to create first todo on internal:attr=[placeholder="What needs to be done?"i]
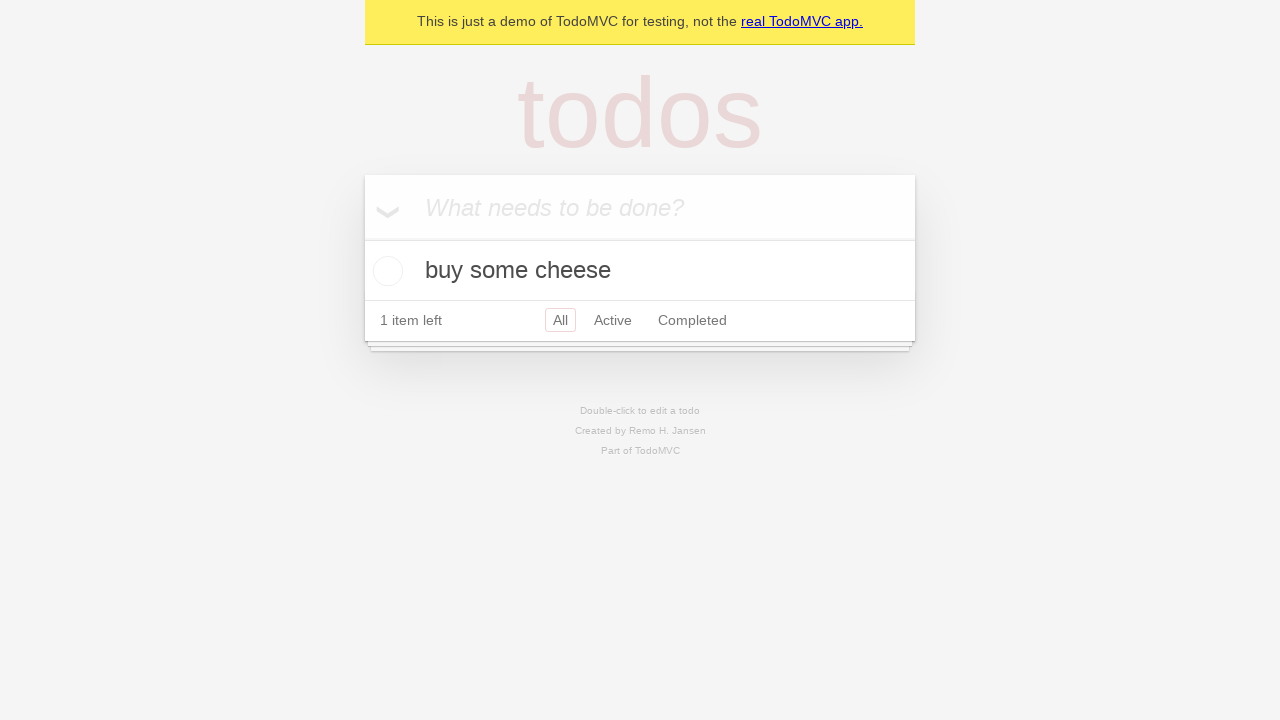

Filled todo input with 'feed the cat' on internal:attr=[placeholder="What needs to be done?"i]
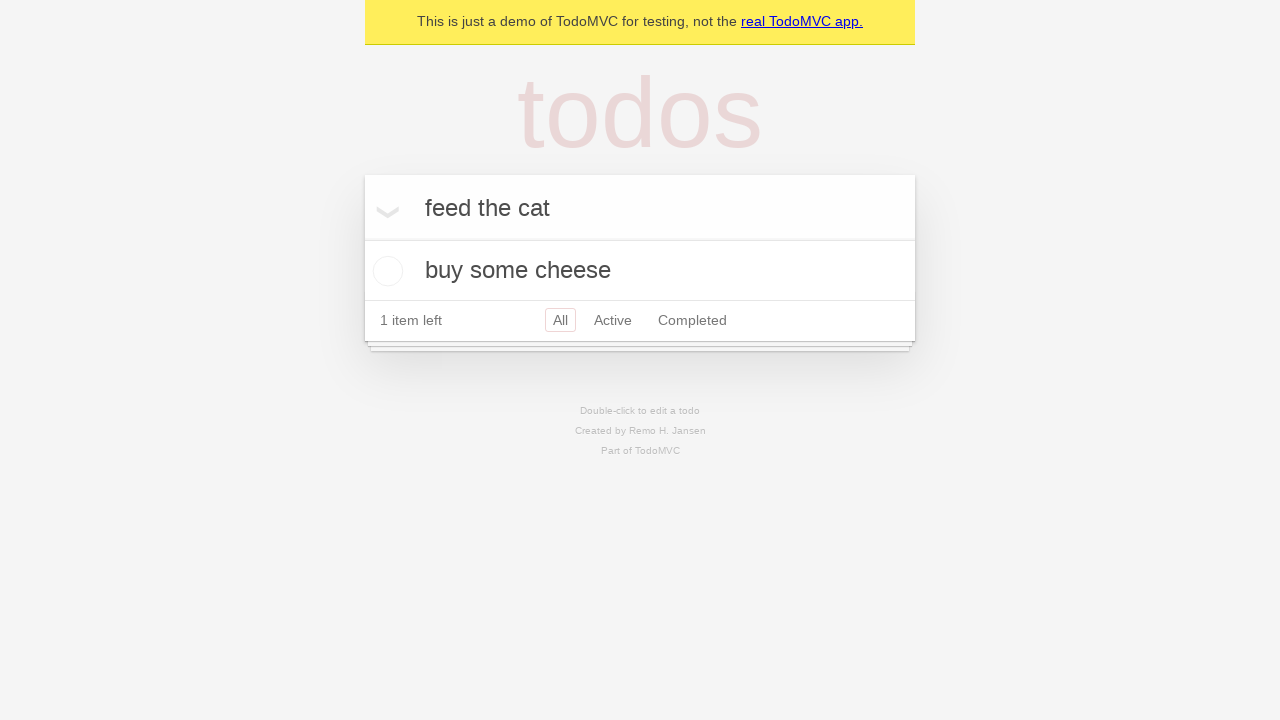

Pressed Enter to create second todo on internal:attr=[placeholder="What needs to be done?"i]
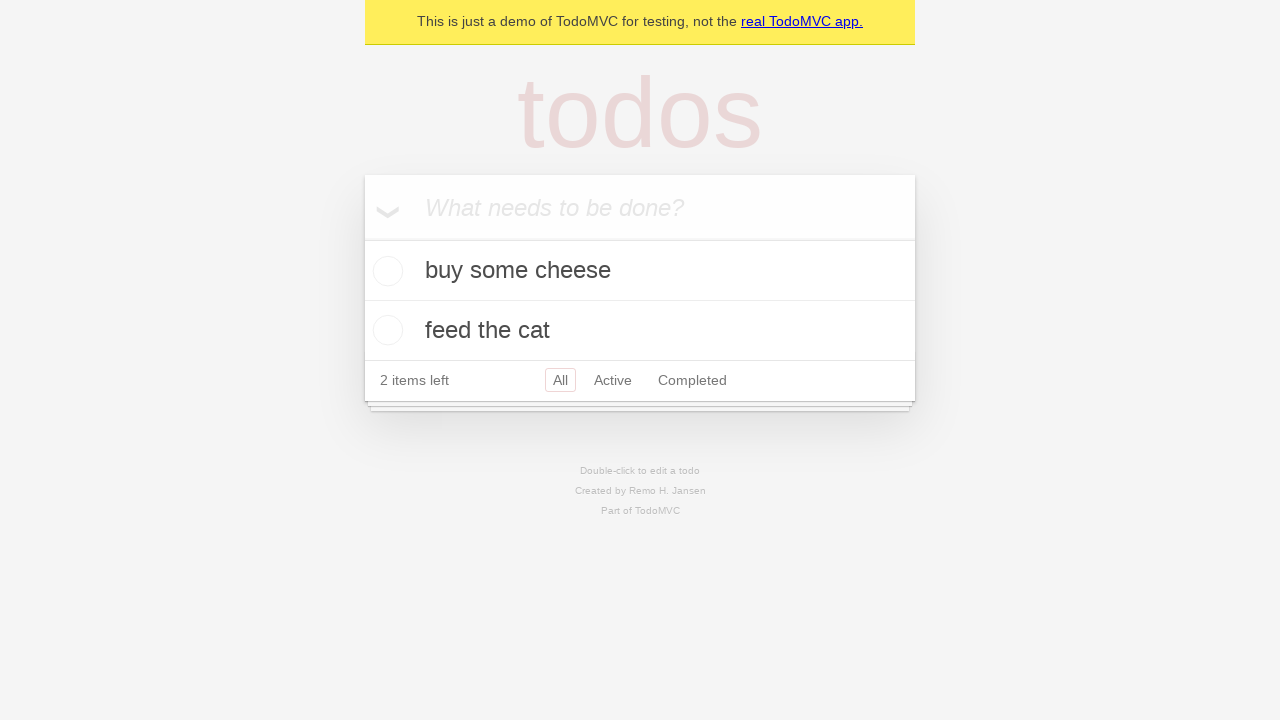

Filled todo input with 'book a doctors appointment' on internal:attr=[placeholder="What needs to be done?"i]
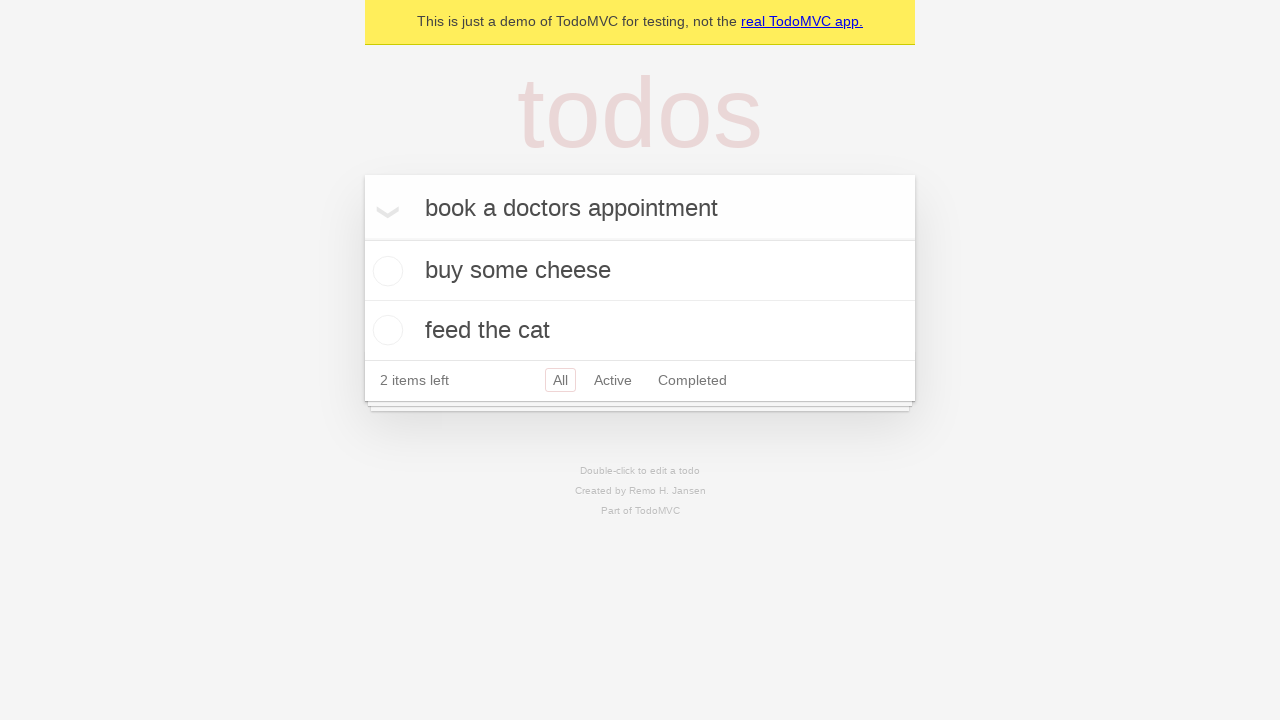

Pressed Enter to create third todo on internal:attr=[placeholder="What needs to be done?"i]
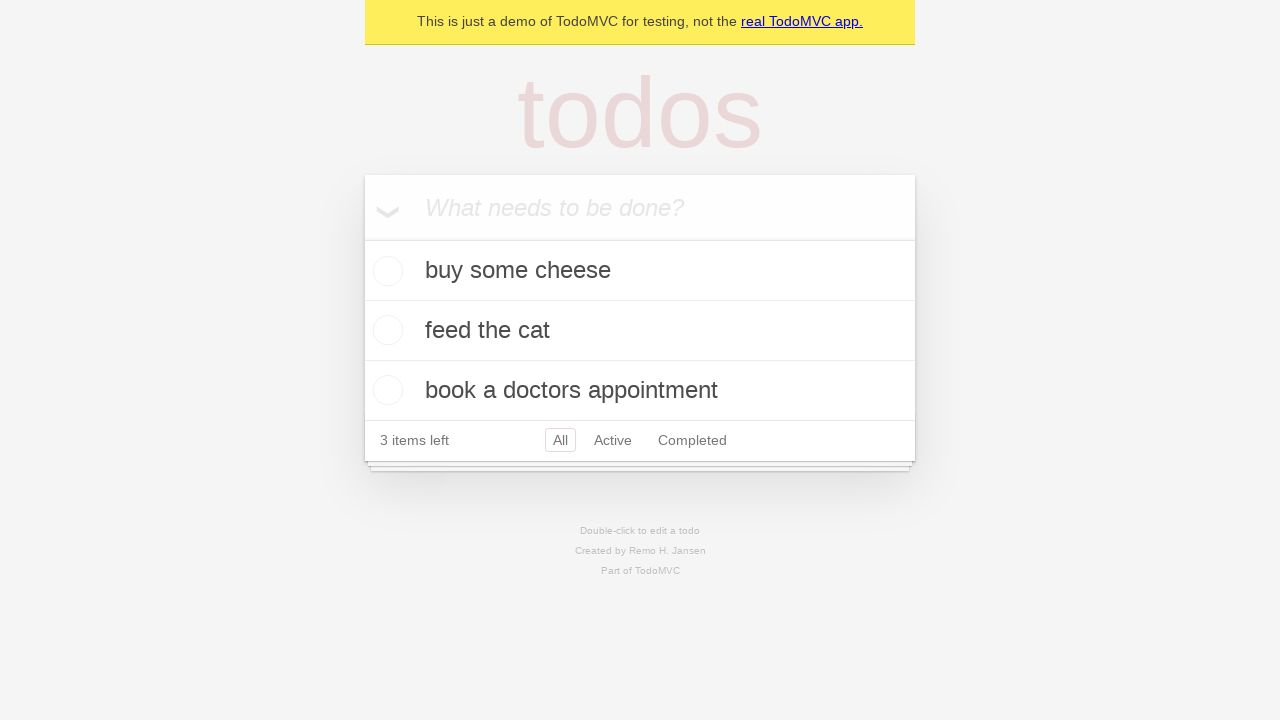

Checked second todo item to mark as complete at (385, 330) on internal:testid=[data-testid="todo-item"s] >> nth=1 >> internal:role=checkbox
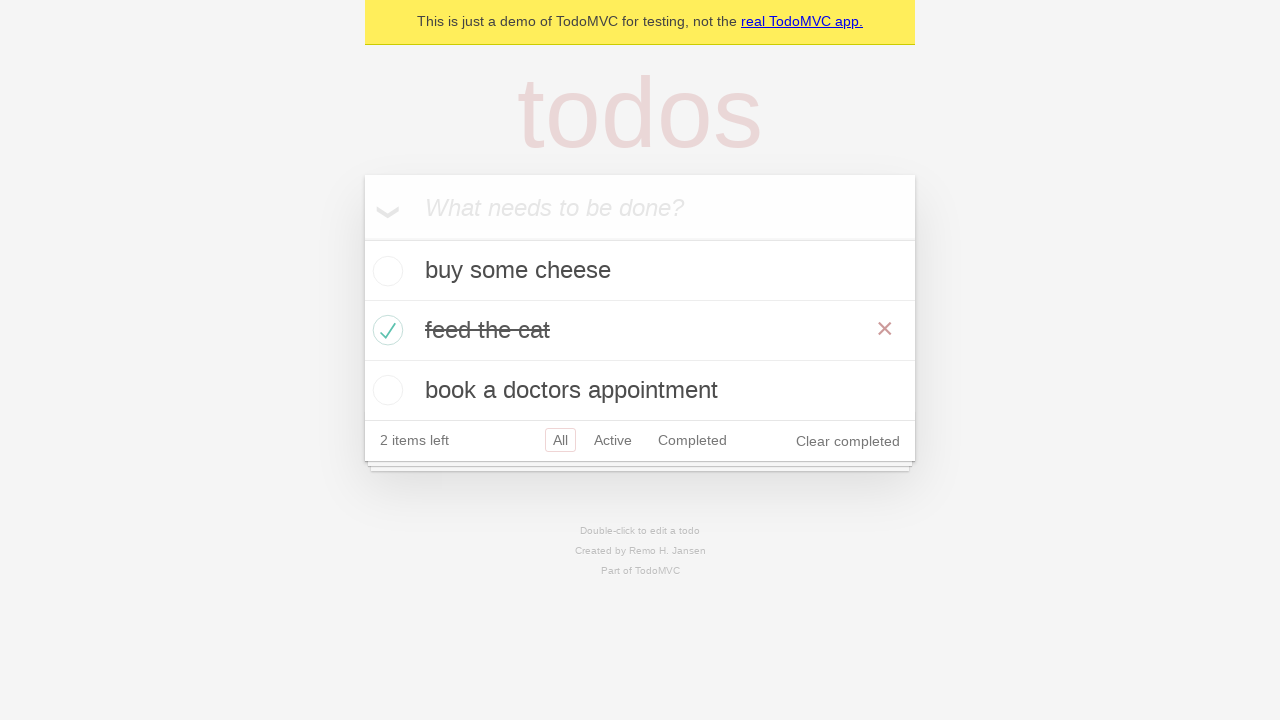

Clicked Active filter to display only active items at (613, 440) on internal:role=link[name="Active"i]
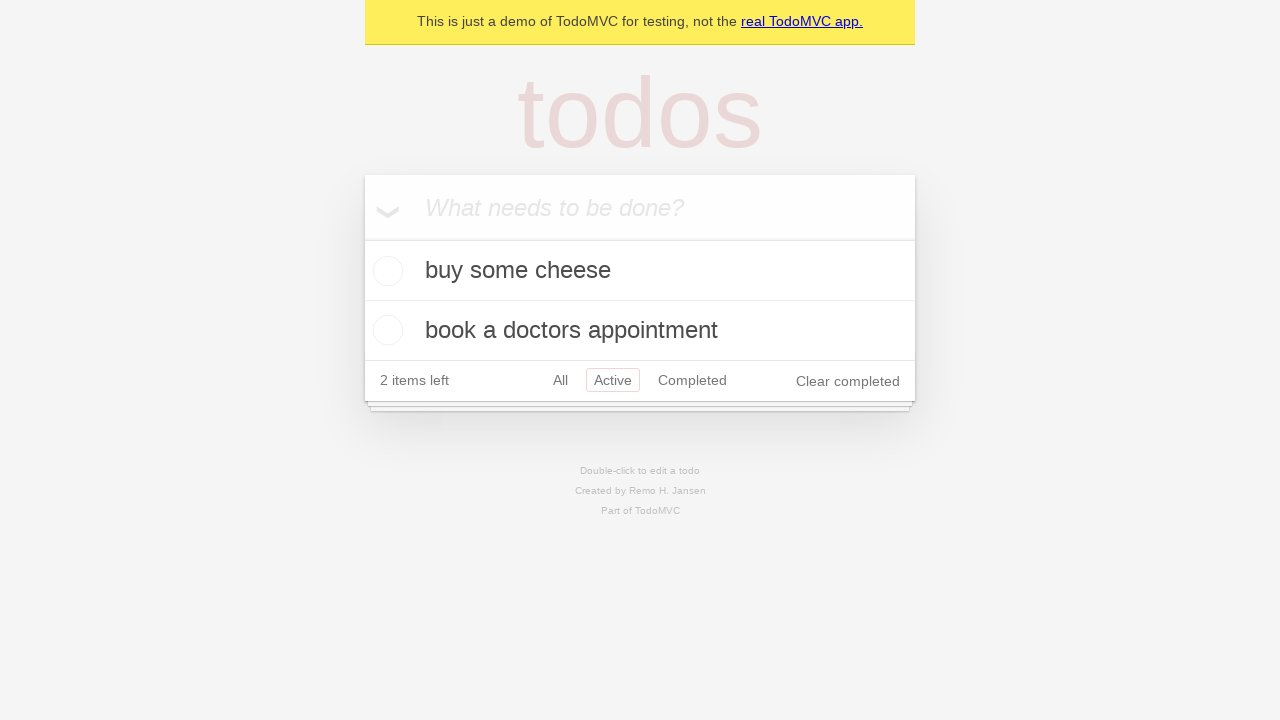

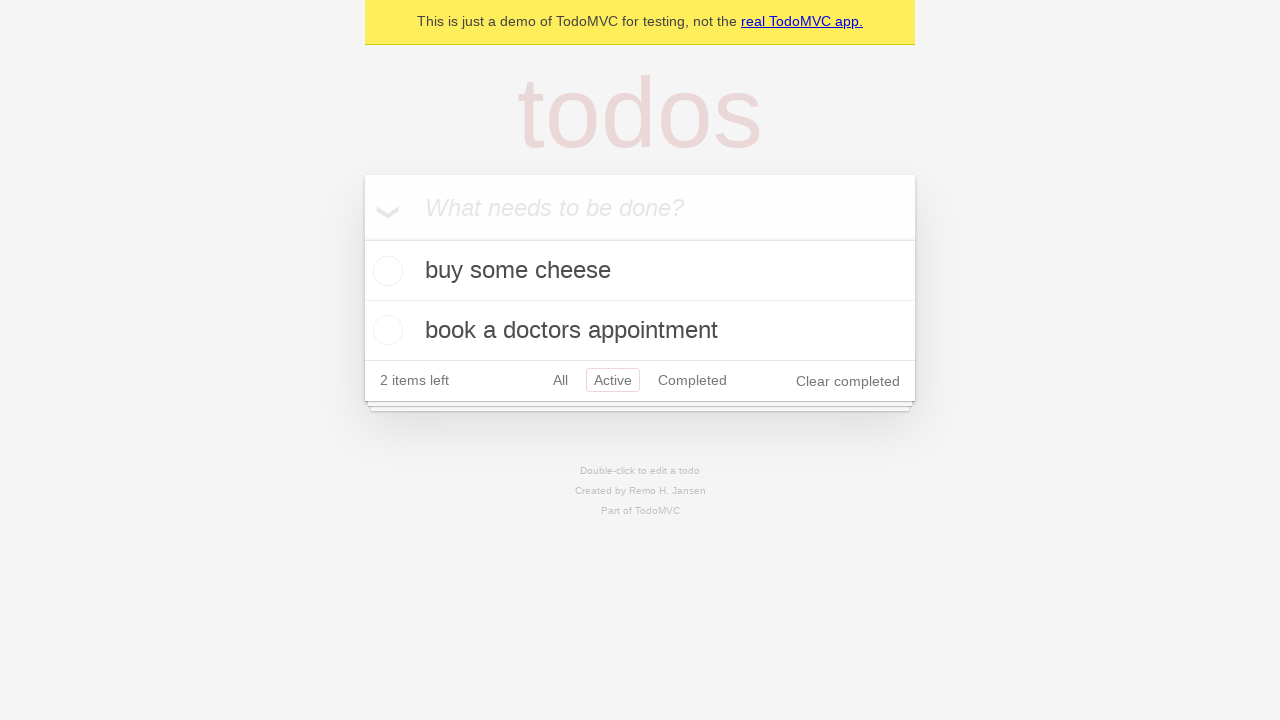